Tests a contact form submission by filling in name, email, and message fields then clicking submit

Starting URL: https://www.mycontactform.com/samples/basiccontact.php

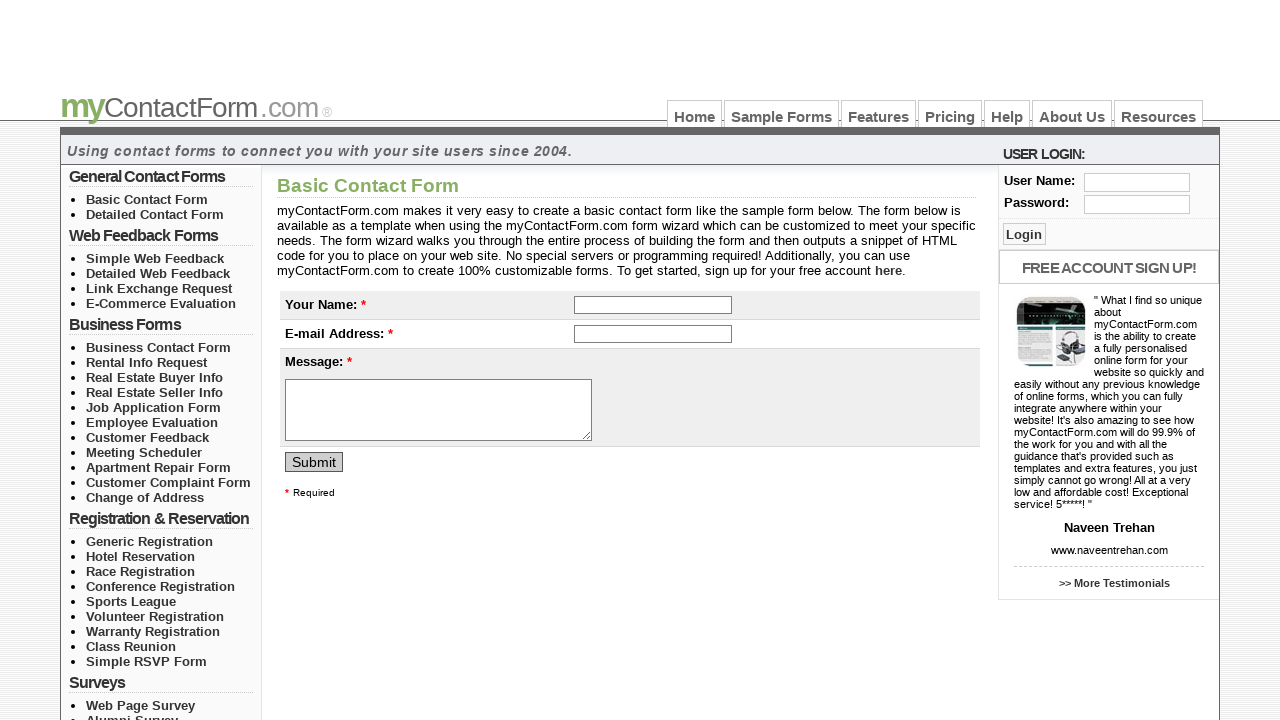

Filled name field with 'John Smith' on input[name='q[1]']
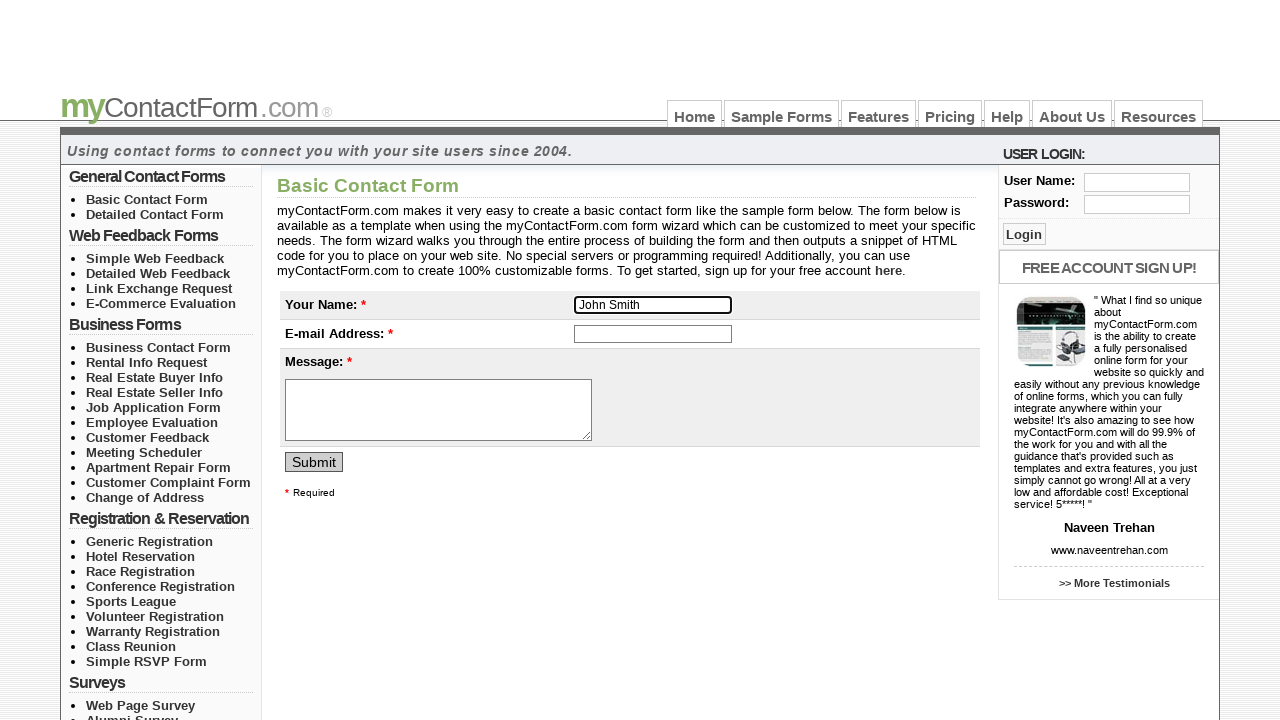

Filled email field with 'john.smith@example.com' on input[name='email']
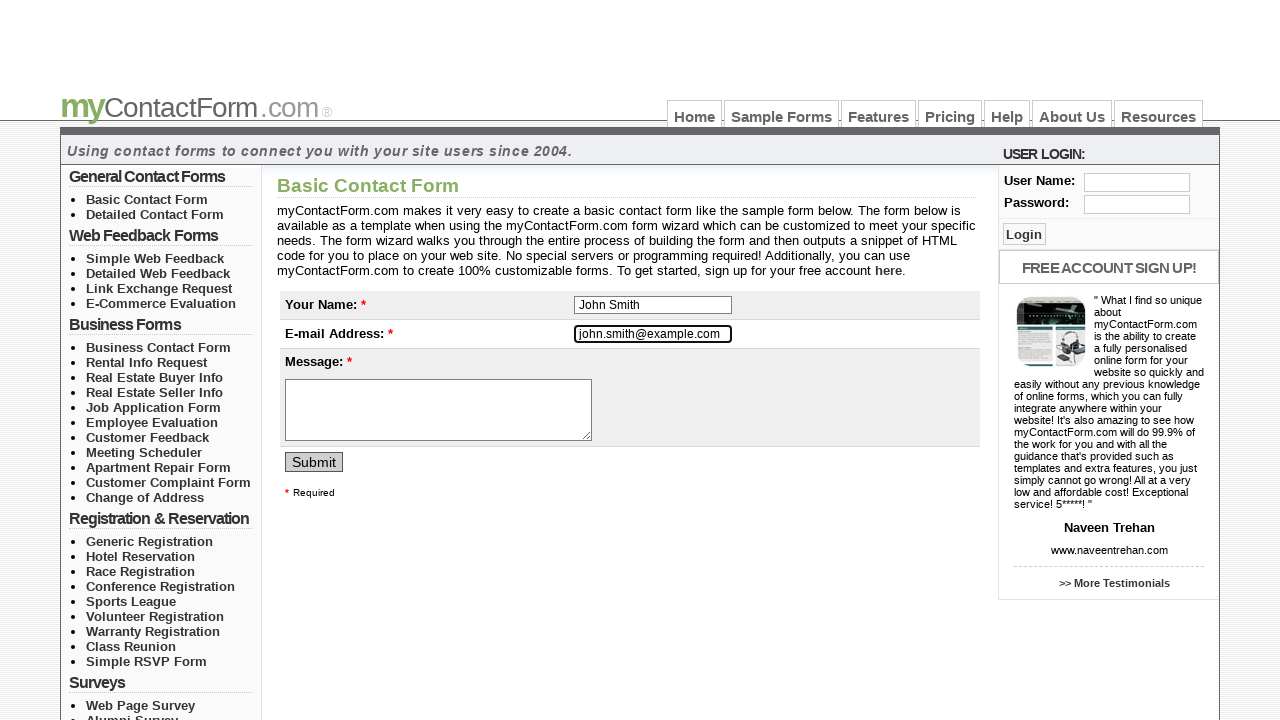

Filled message field with test message on textarea[name='q[2]']
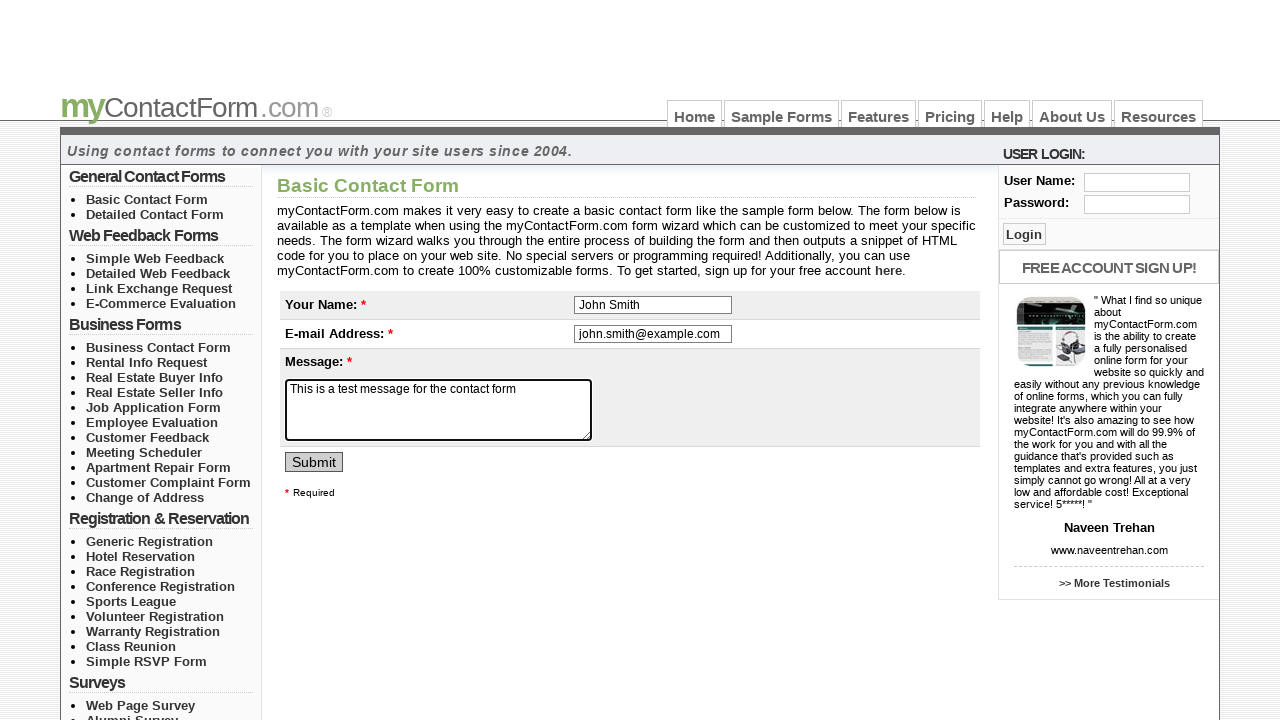

Clicked submit button to submit contact form at (314, 462) on input[name='submit']
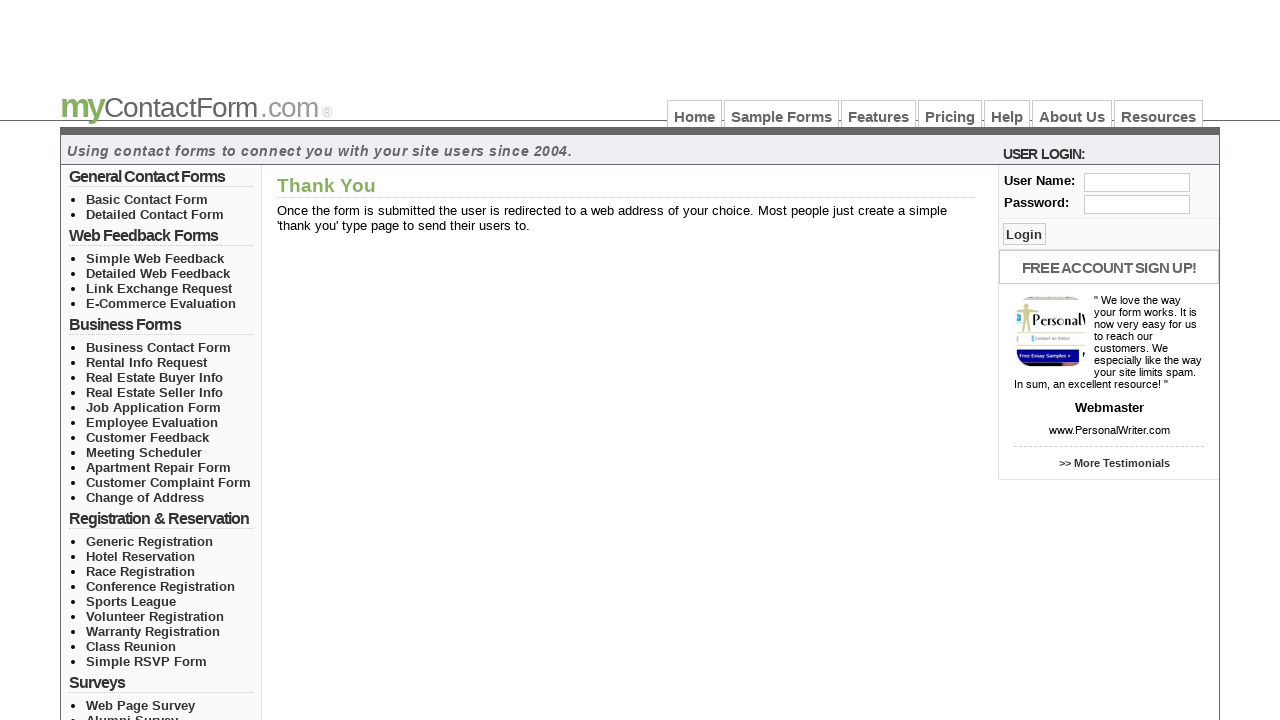

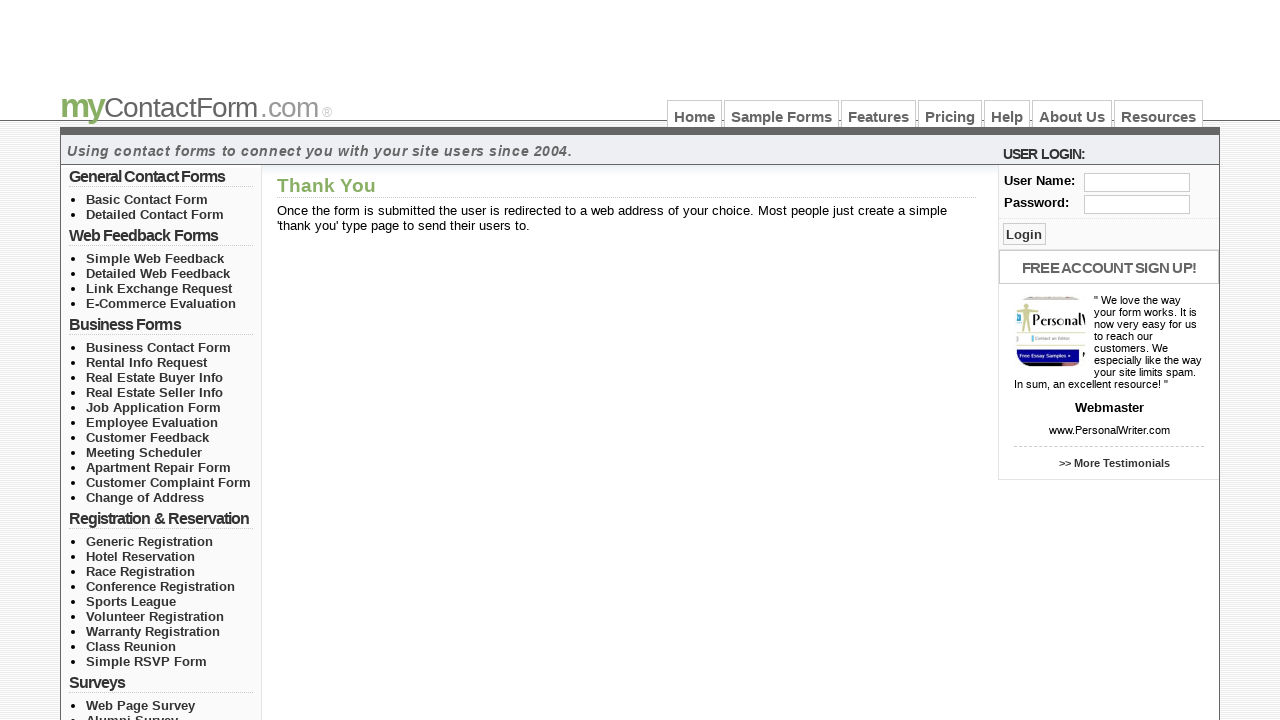